Tests browser window handling by clicking a link that opens a new window, then switching to the new window and verifying it contains the expected "New Window" text.

Starting URL: https://the-internet.herokuapp.com/windows

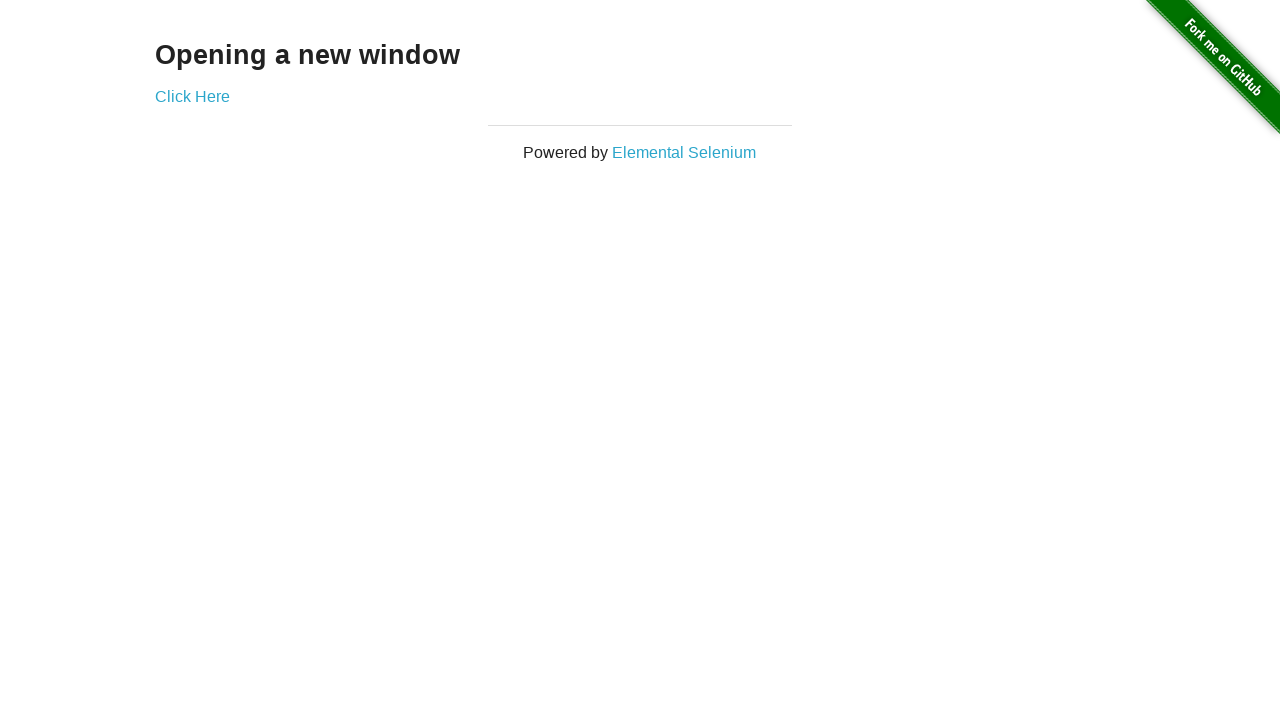

Clicked 'Click Here' link to open new window at (192, 96) on xpath=//a[normalize-space()='Click Here']
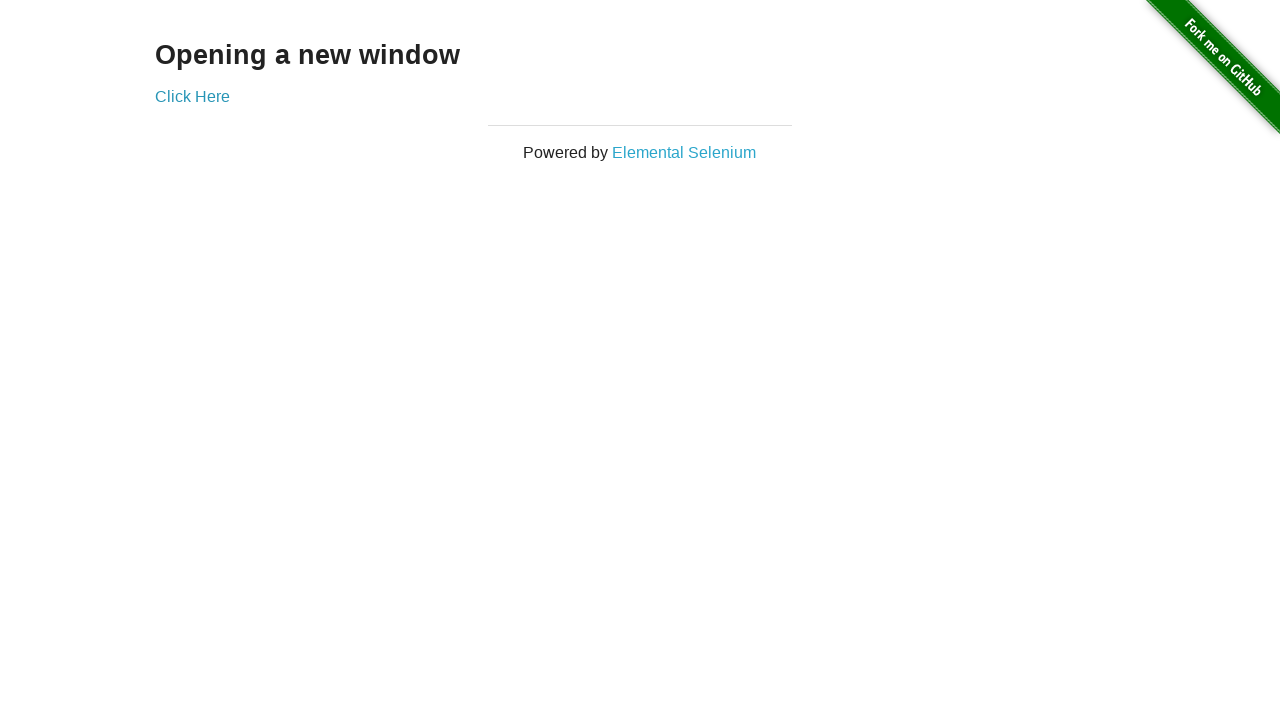

Captured reference to newly opened window
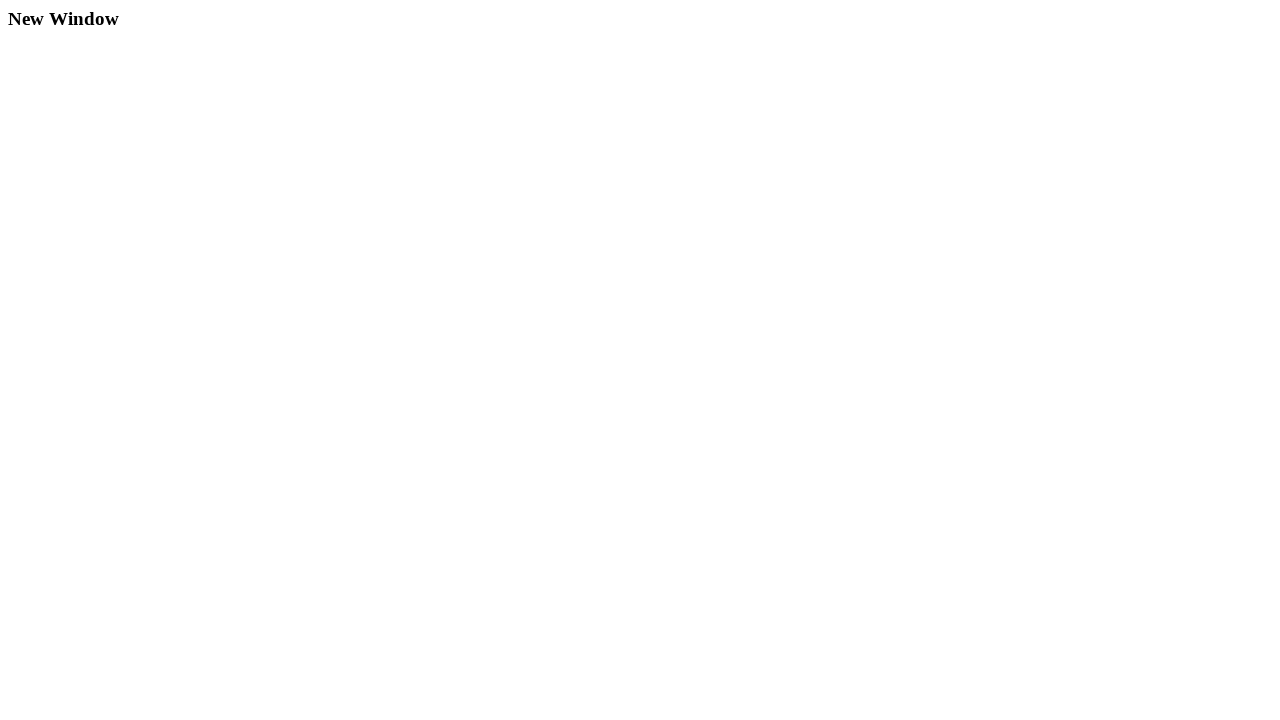

New window finished loading
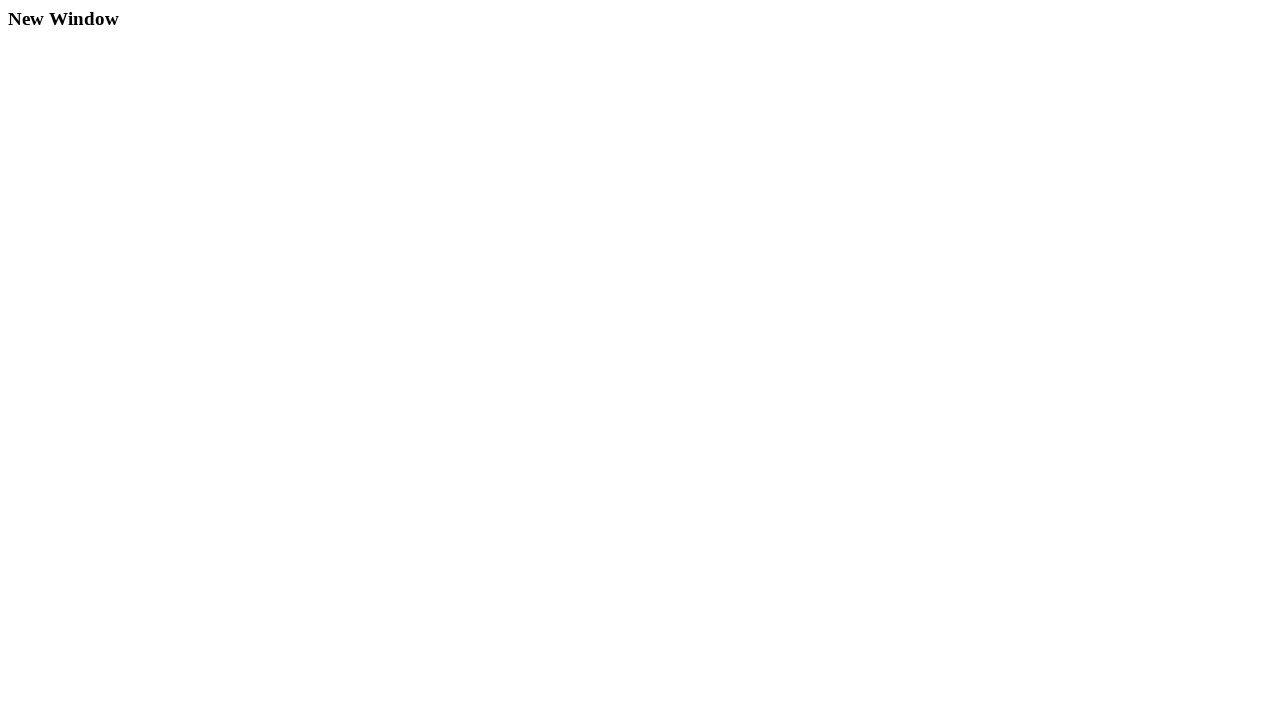

Verified new window contains 'New Window' text
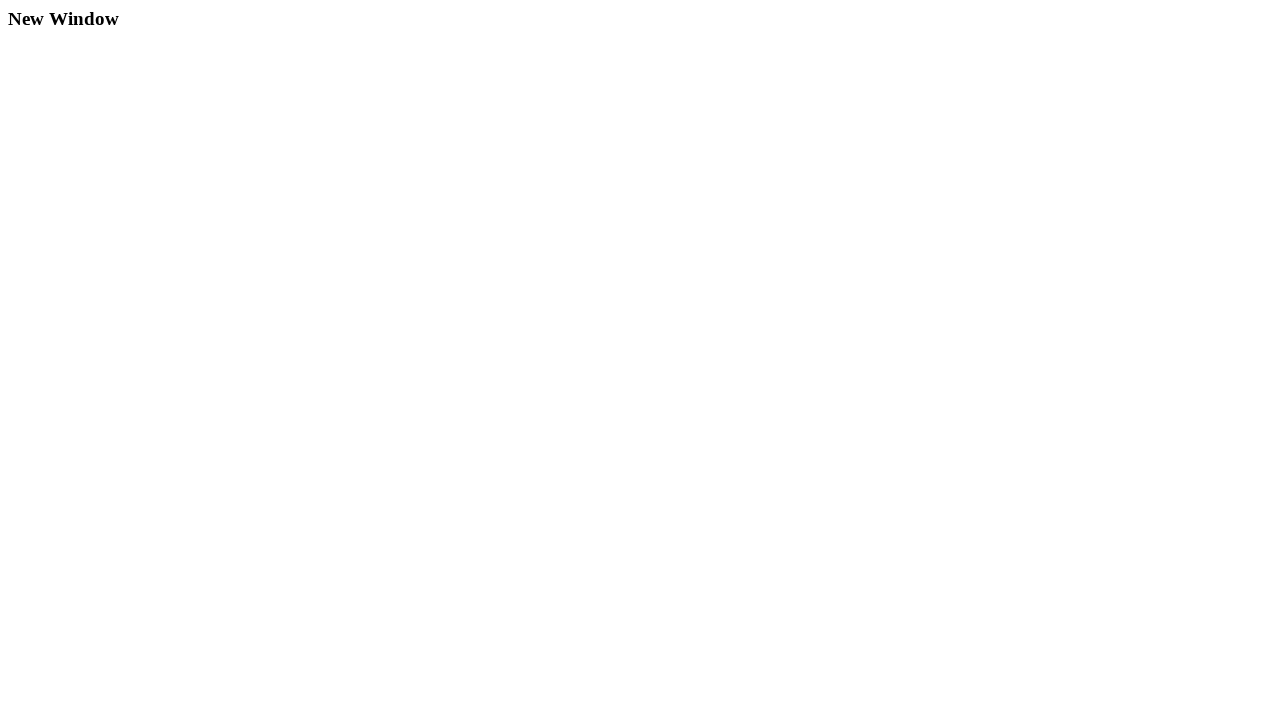

Closed the new window
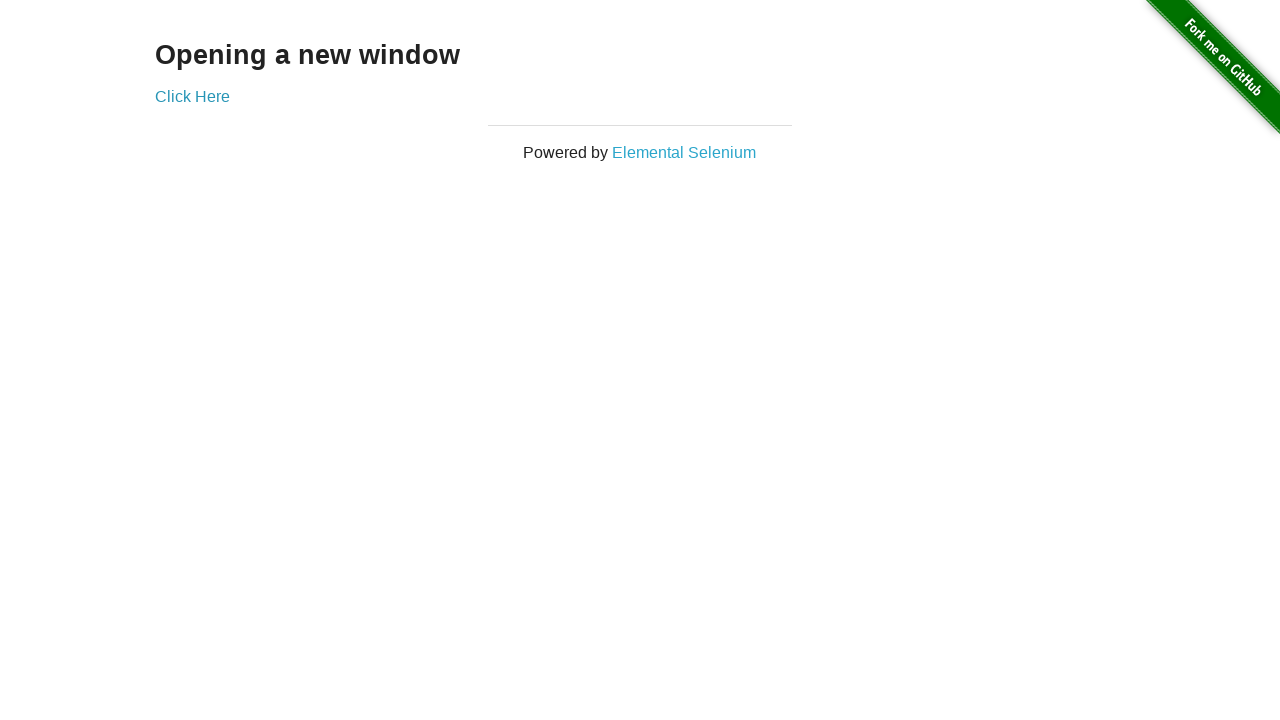

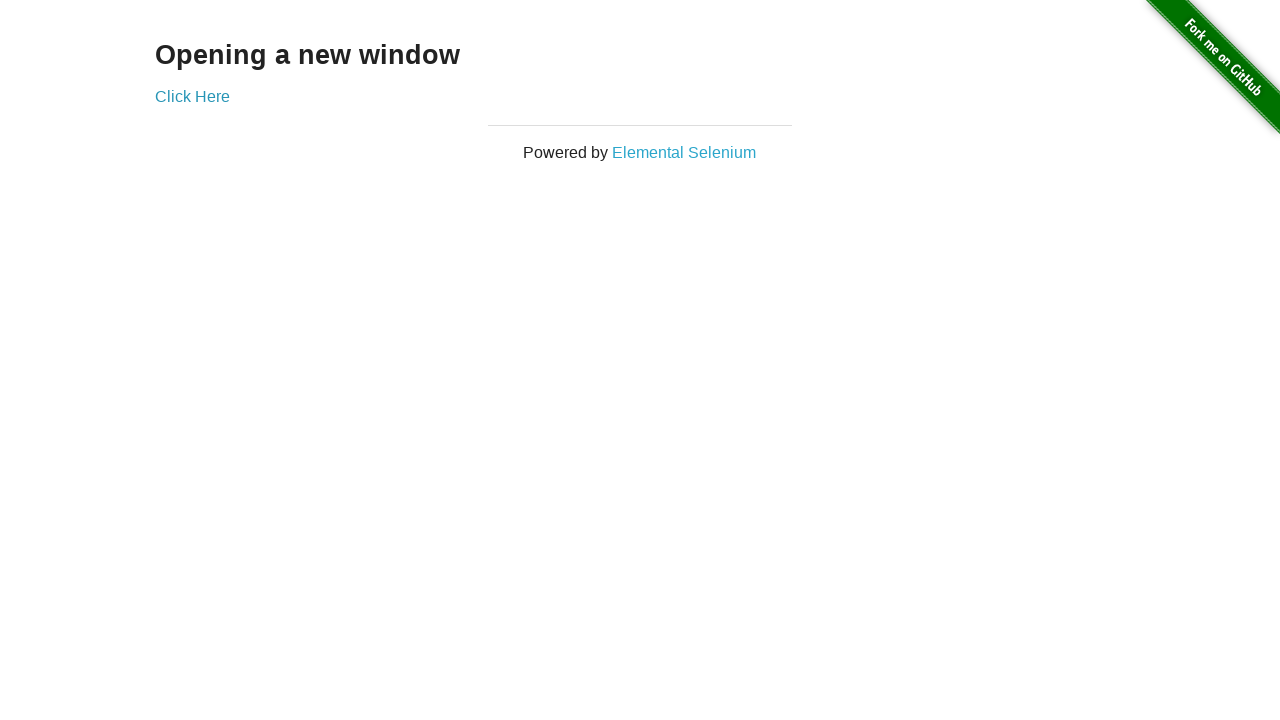